Clicks on the location/language selector button on Tide homepage

Starting URL: https://tide.com/en-us

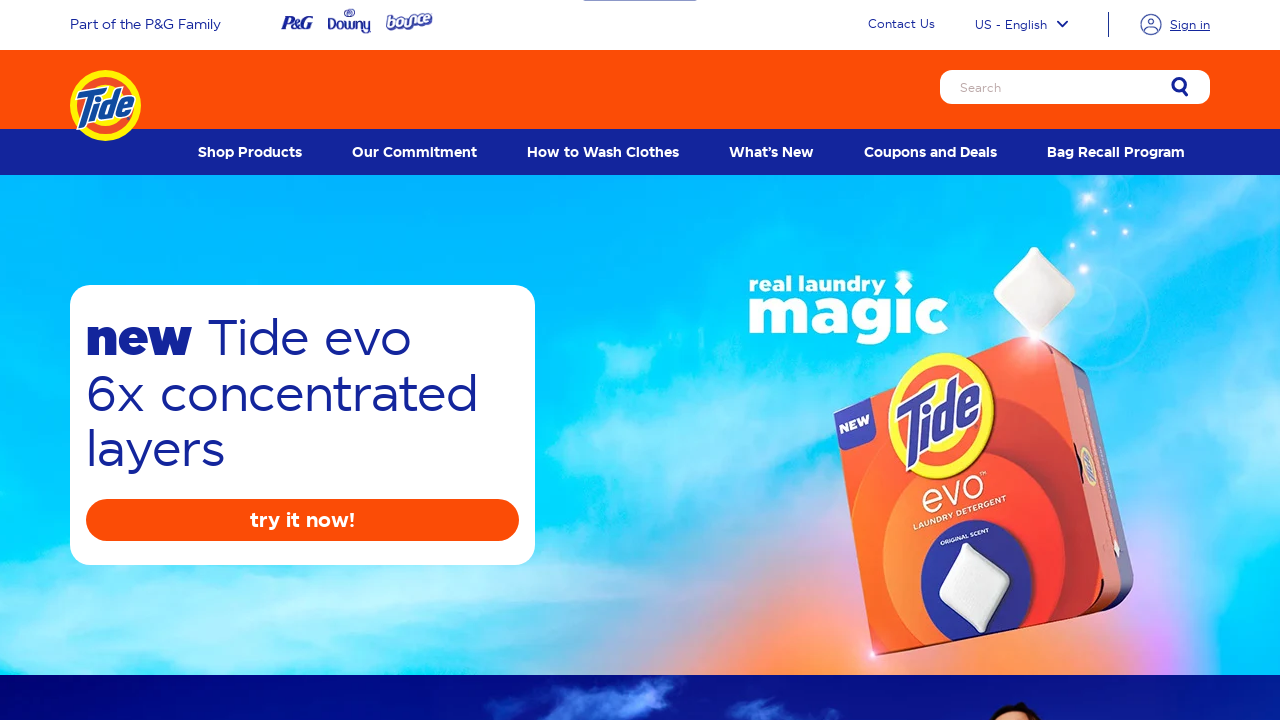

Navigated to Tide homepage
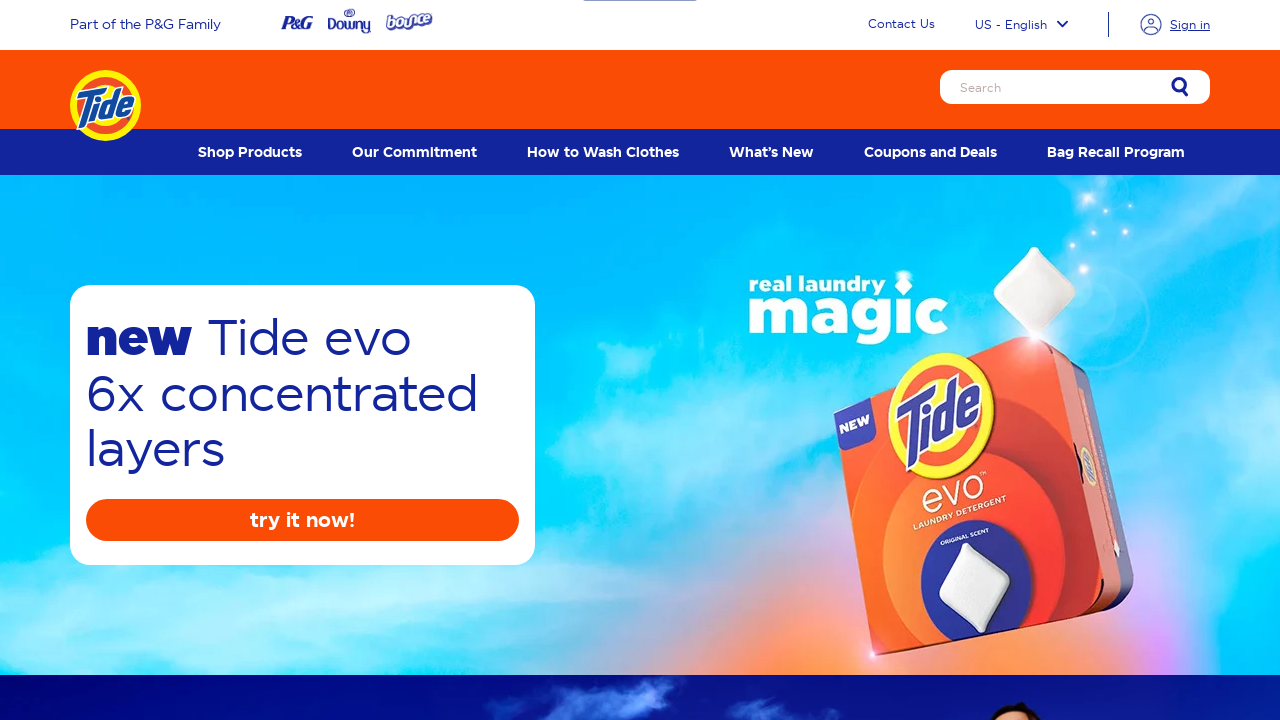

Clicked on location/language selector button (US - English) at (1022, 25) on button:has-text('US - English')
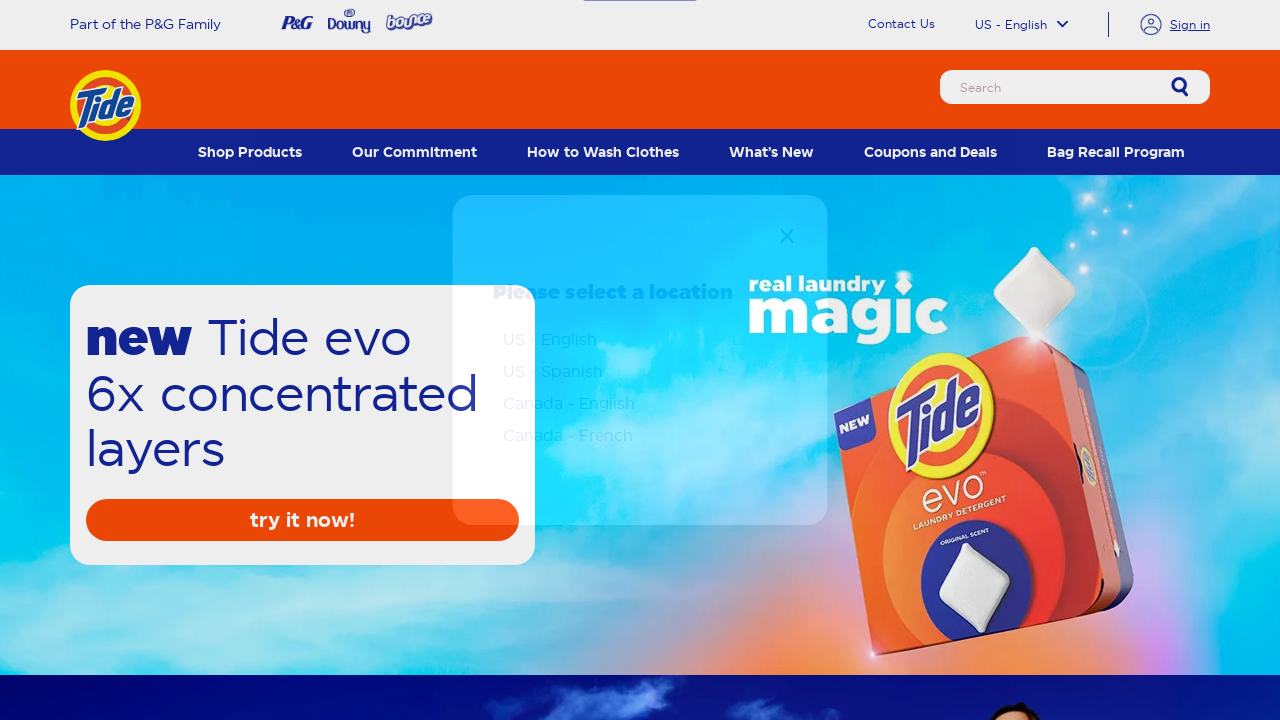

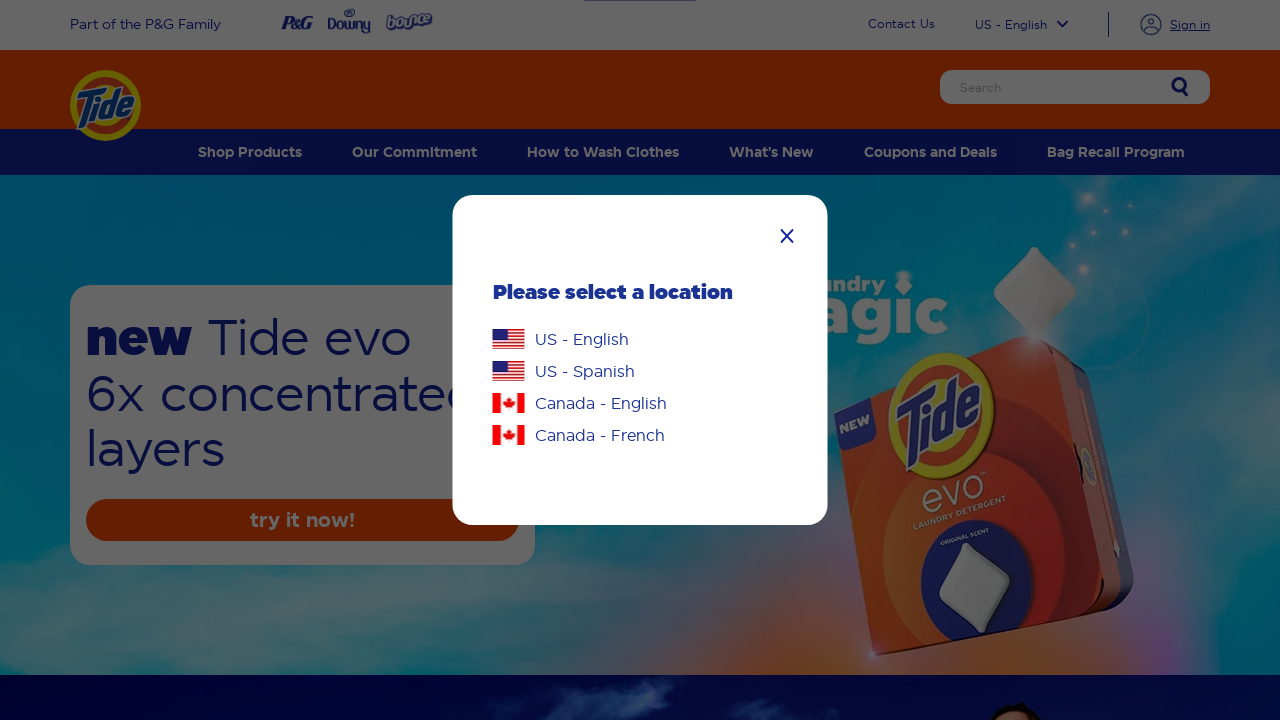